Tests frame handling by switching to a frame, entering text in an input field, then switching back to default content and clicking on another tab

Starting URL: https://demo.automationtesting.in/Frames.html

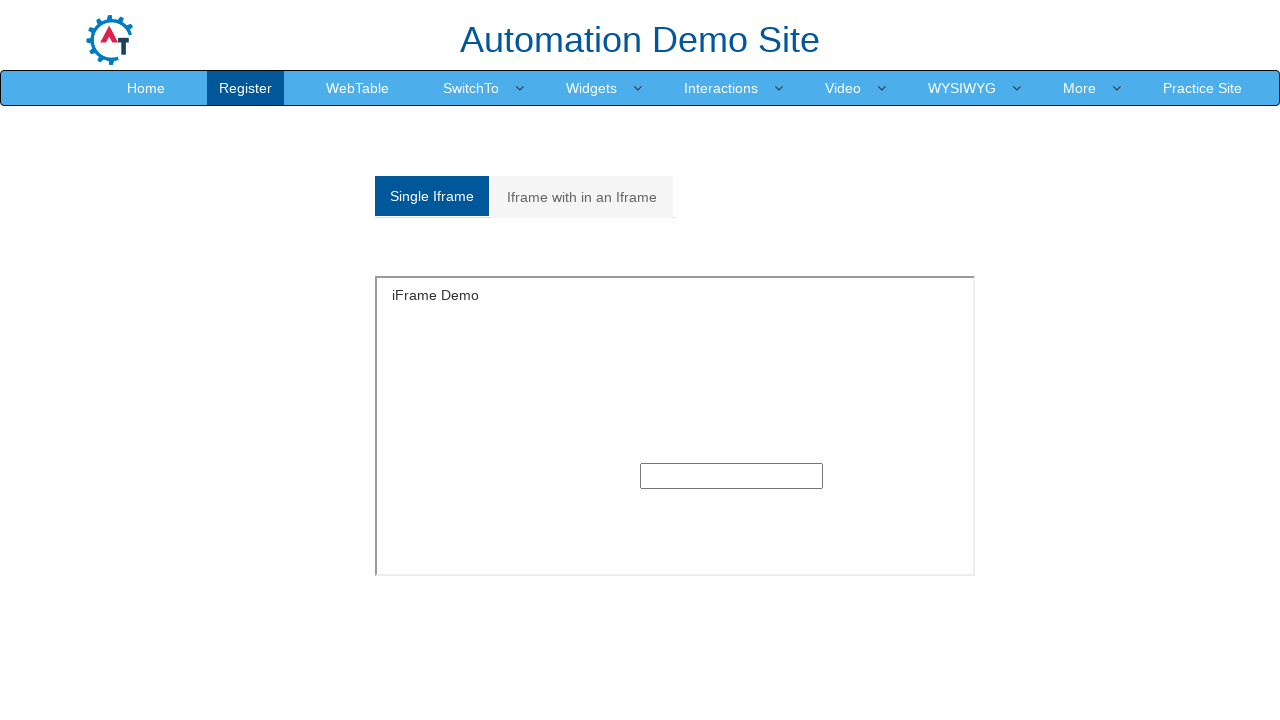

Located first iframe element
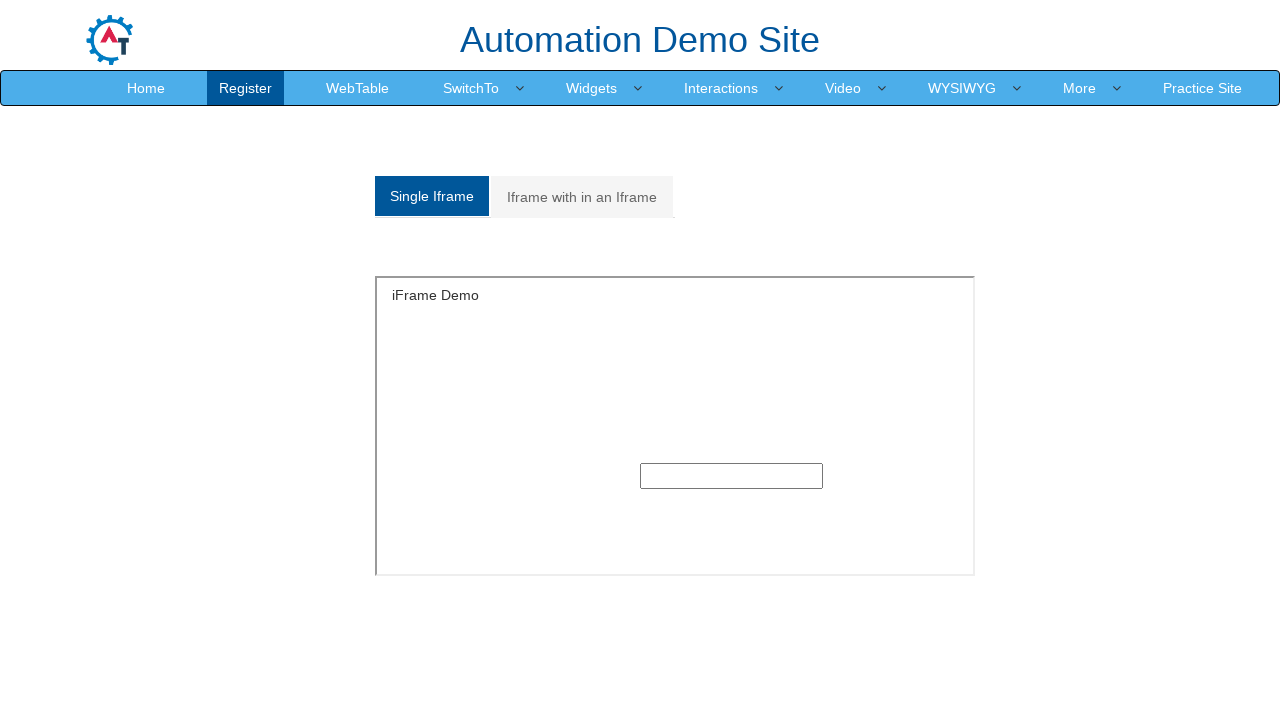

Filled text input in iframe with 'shobha' on iframe >> nth=0 >> internal:control=enter-frame >> input[type='text']
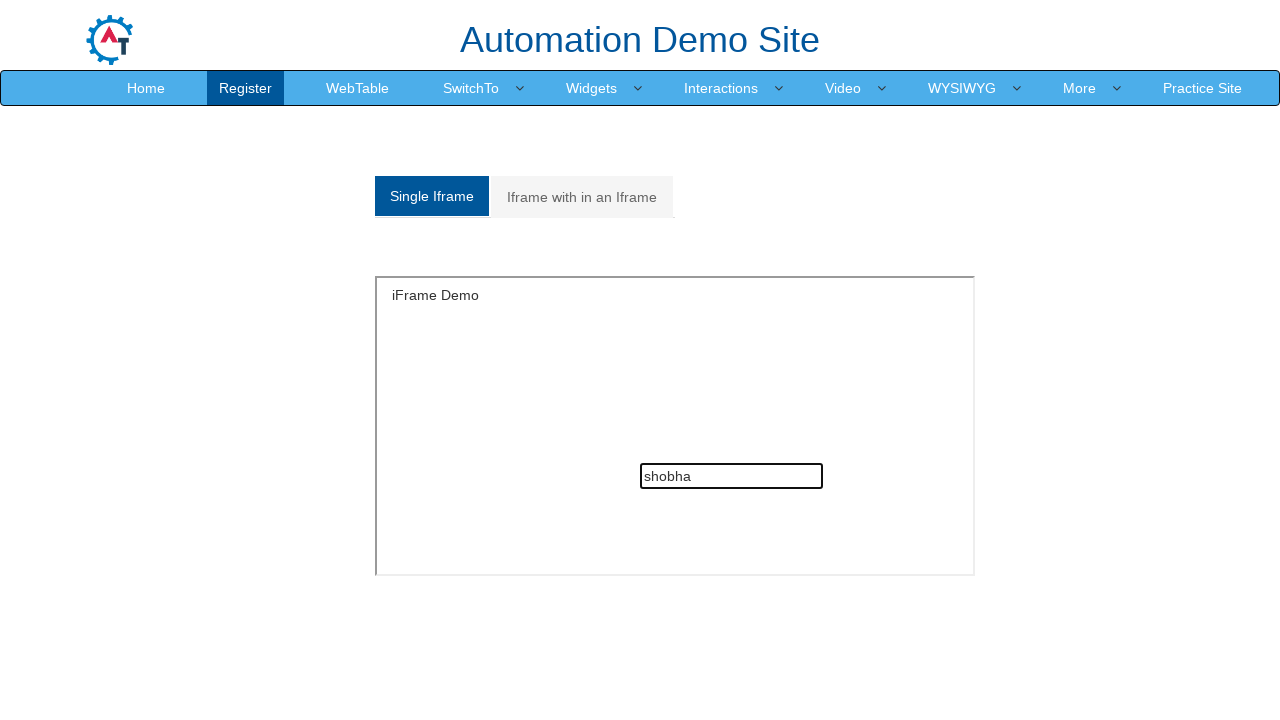

Clicked on 'Iframe with in an Iframe' tab at (582, 197) on a:has-text('Iframe with in an Iframe')
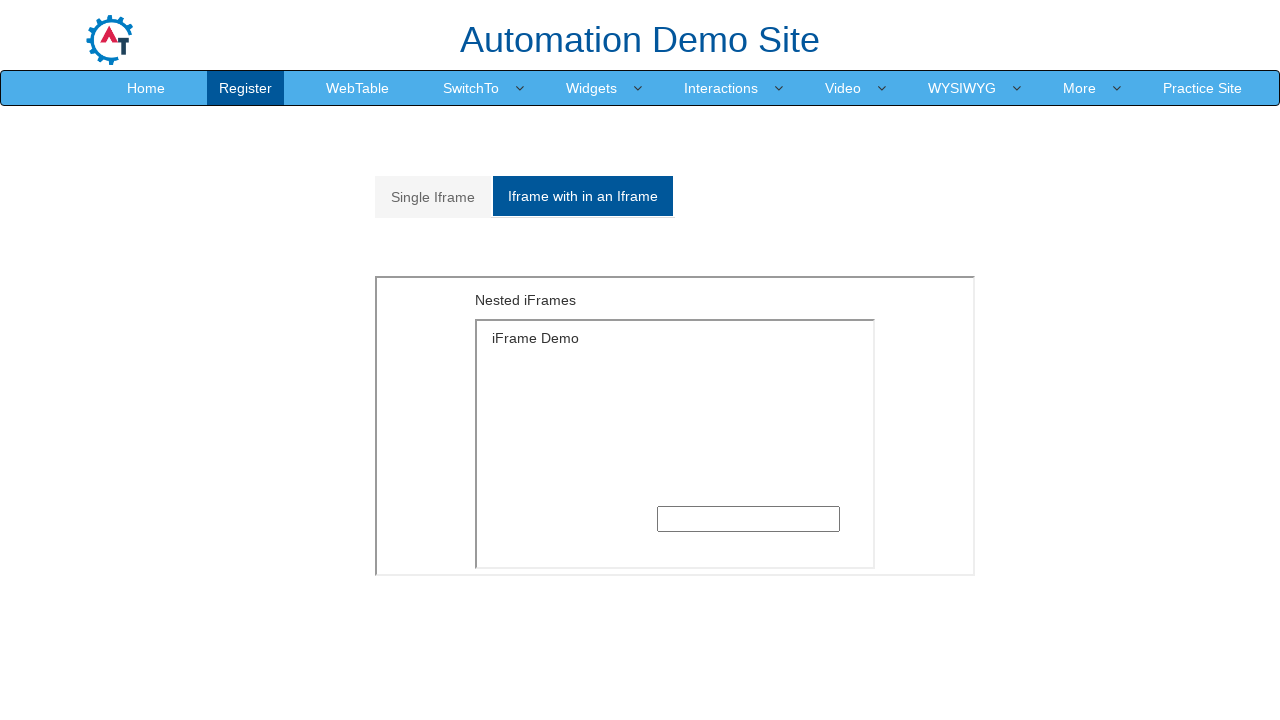

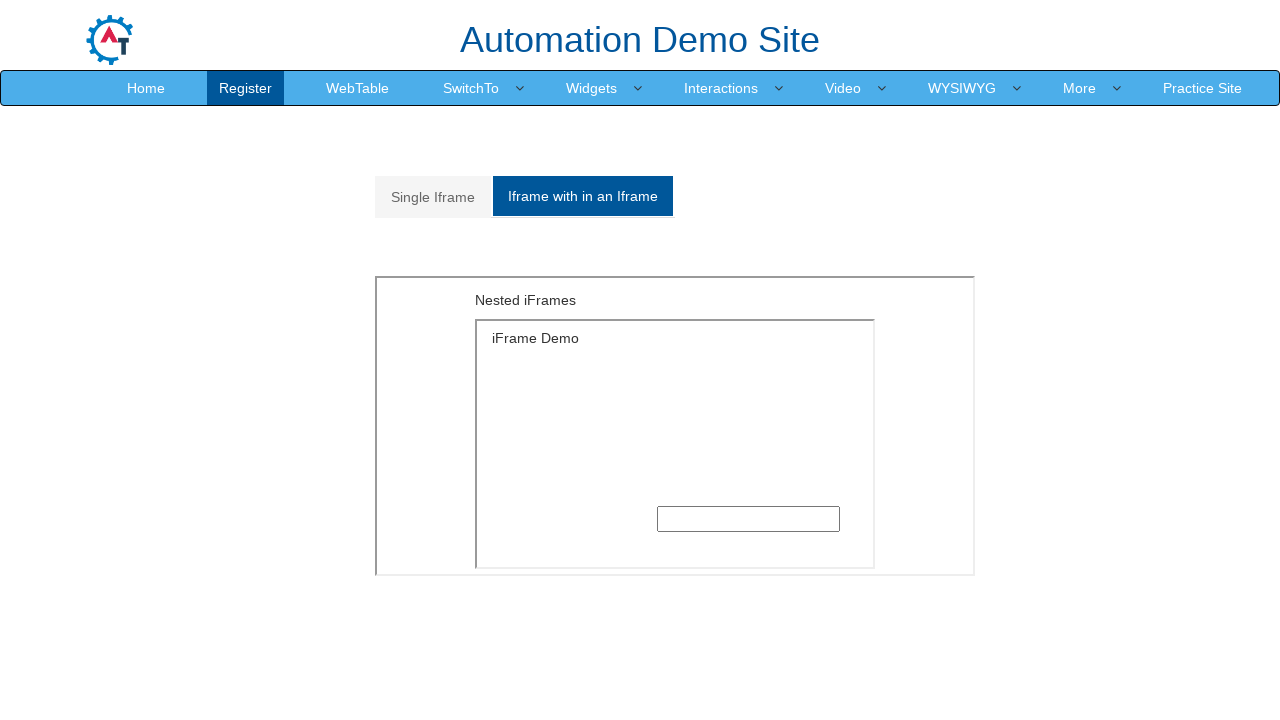